Tests closing a modal window by clicking on the modal footer area

Starting URL: http://the-internet.herokuapp.com/entry_ad

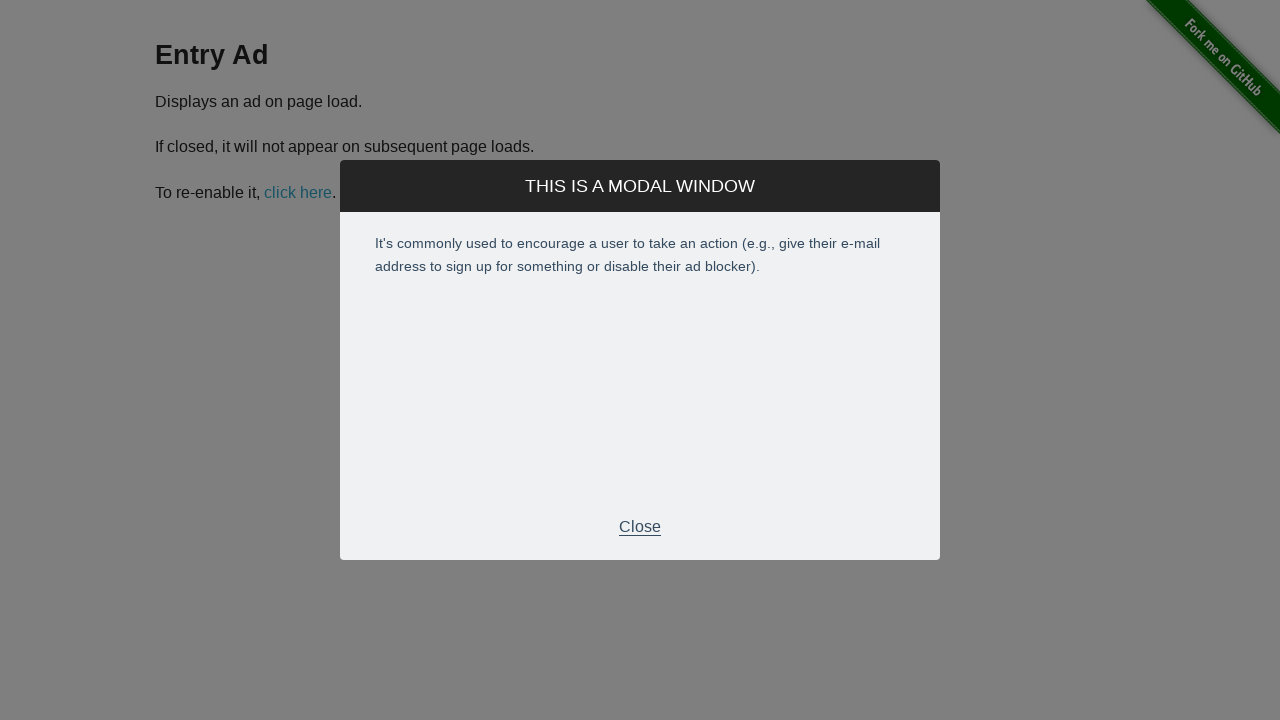

Modal footer appeared on the page
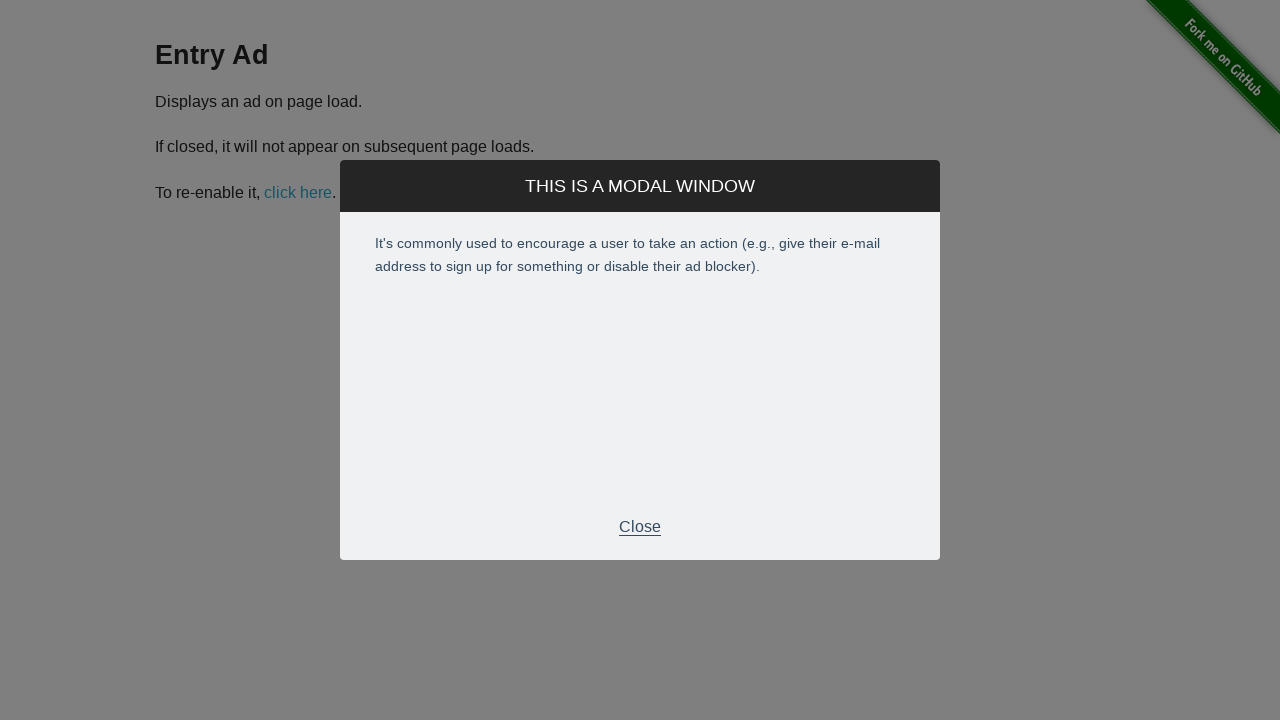

Clicked on modal footer to close the modal window at (640, 527) on .modal-footer
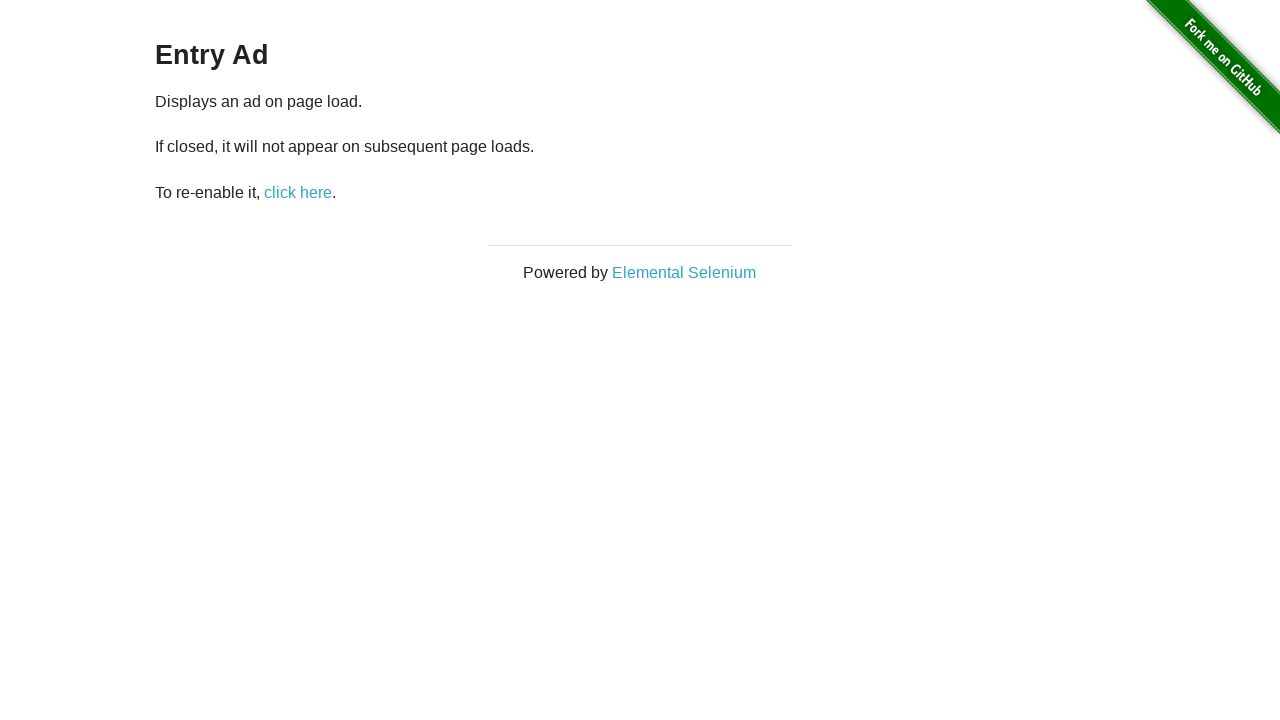

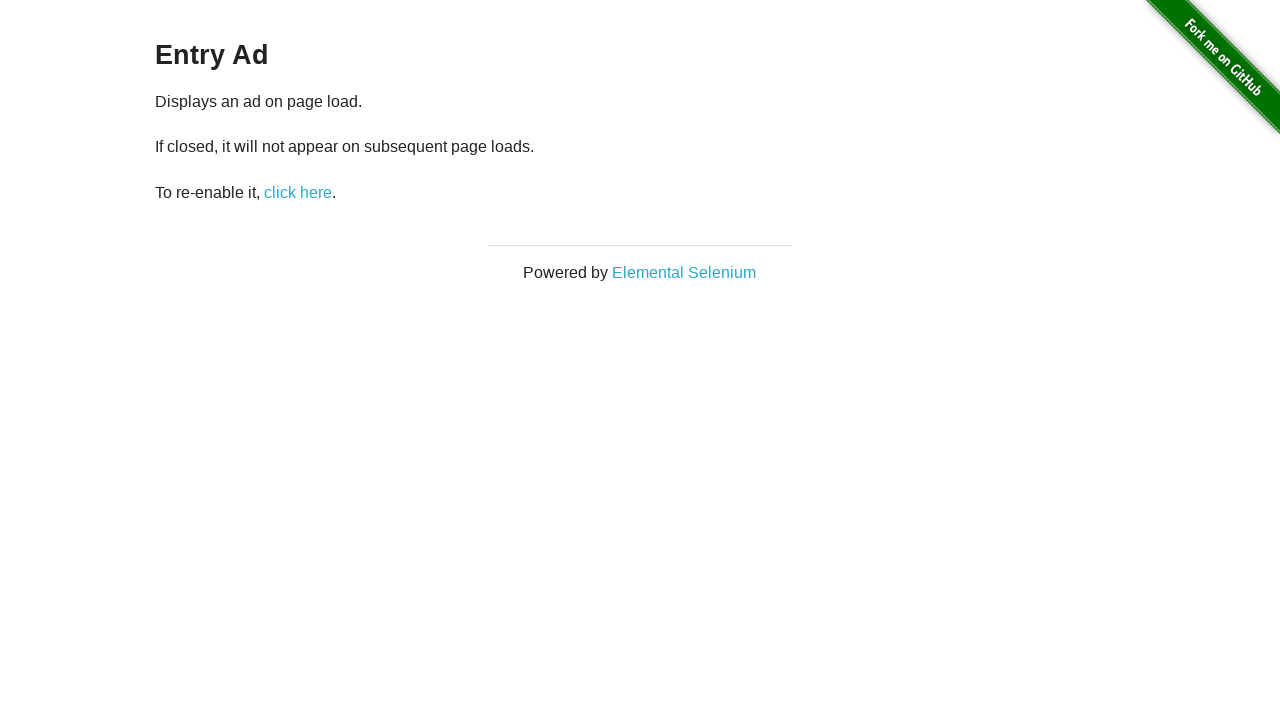